Tests W3Schools search functionality by searching for "Java Tutorial" and verifying the search results

Starting URL: https://www.w3schools.com/

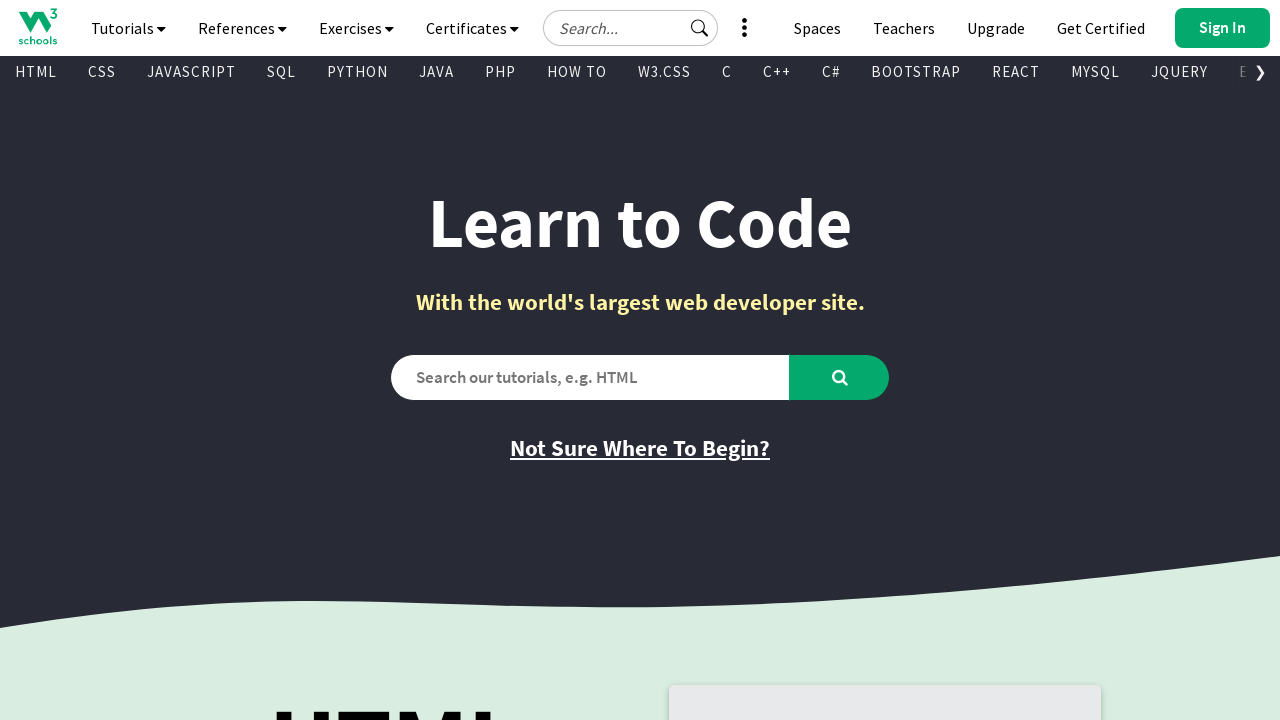

Filled search box with 'Java Tutorial' on #search2
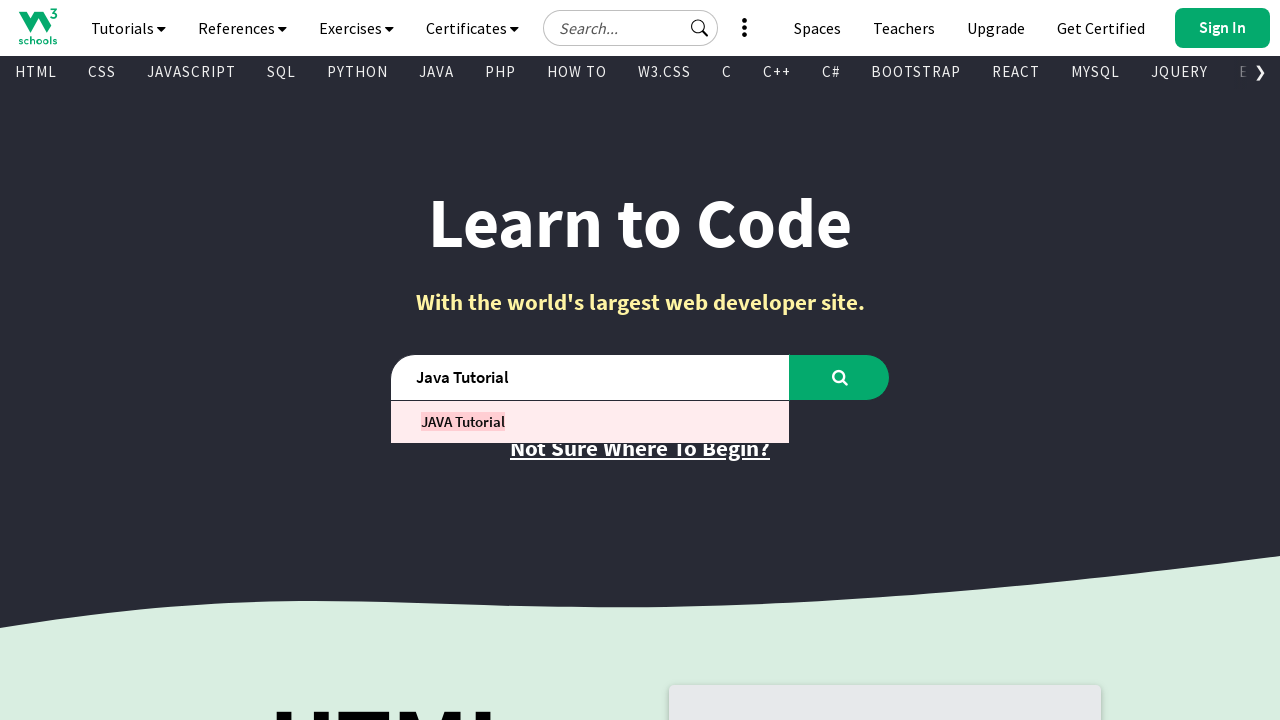

Clicked search button to initiate search at (840, 377) on #learntocode_searchbtn
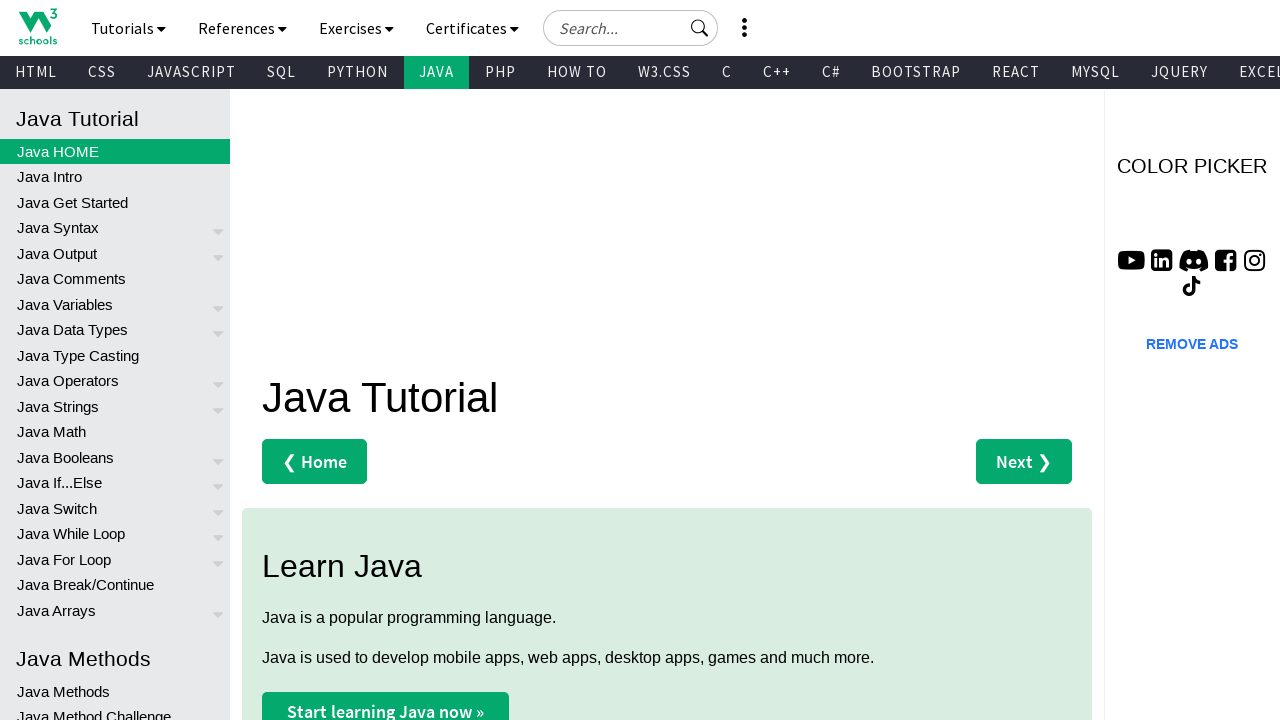

Search results loaded and first result element is visible
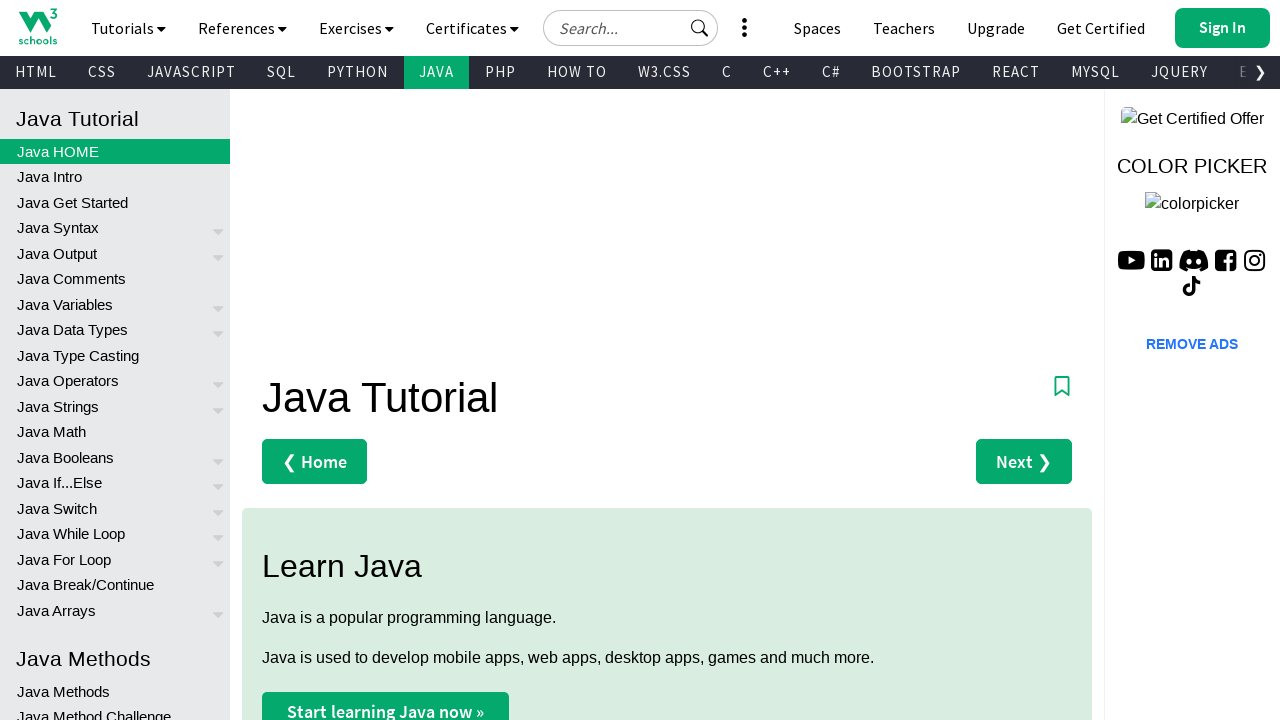

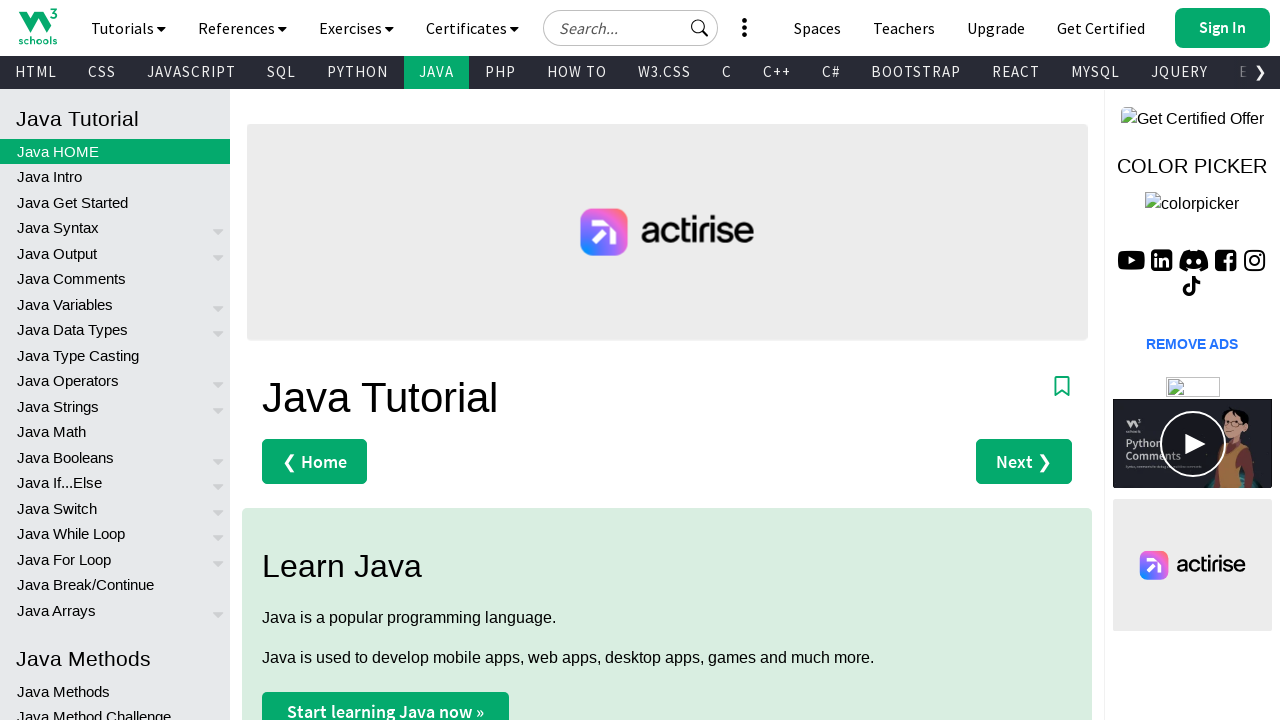